Tests the stock status indicator by entering a product code and verifying the status element displays the correct color indicator based on stock level.

Starting URL: https://splendorous-starlight-c2b50a.netlify.app/

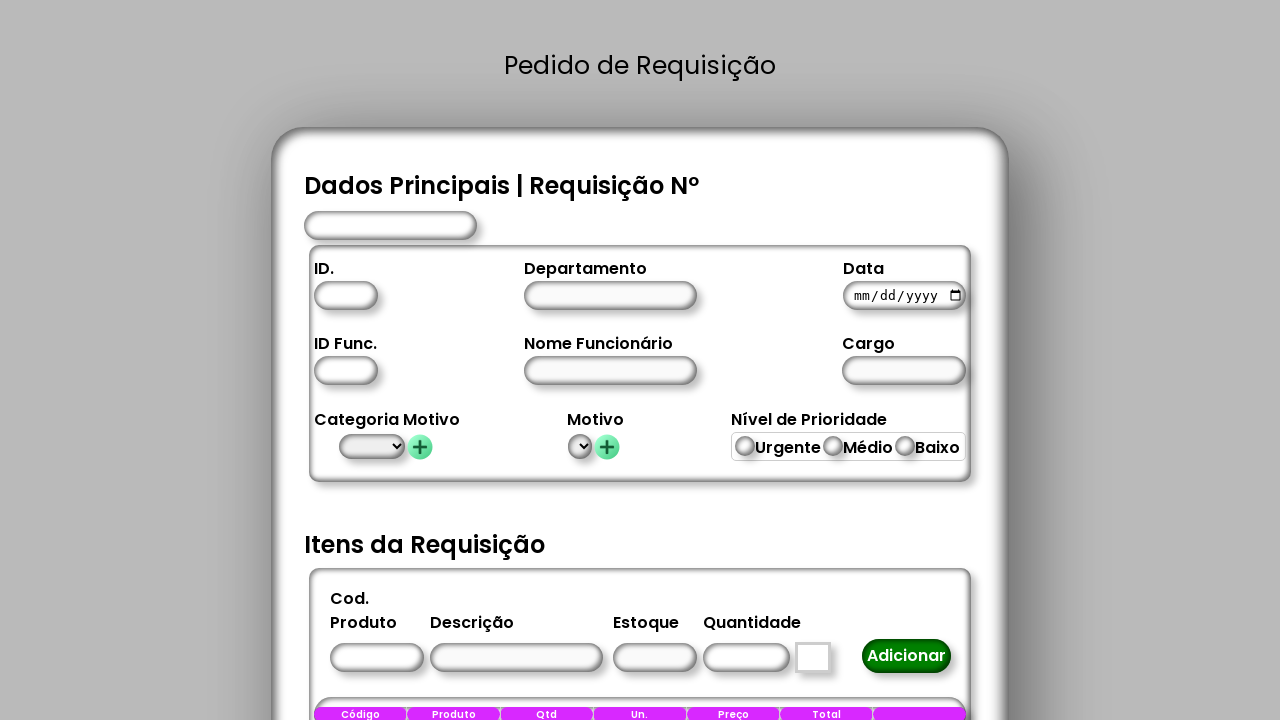

Clicked on product code input field at (376, 658) on #CodigoProduto
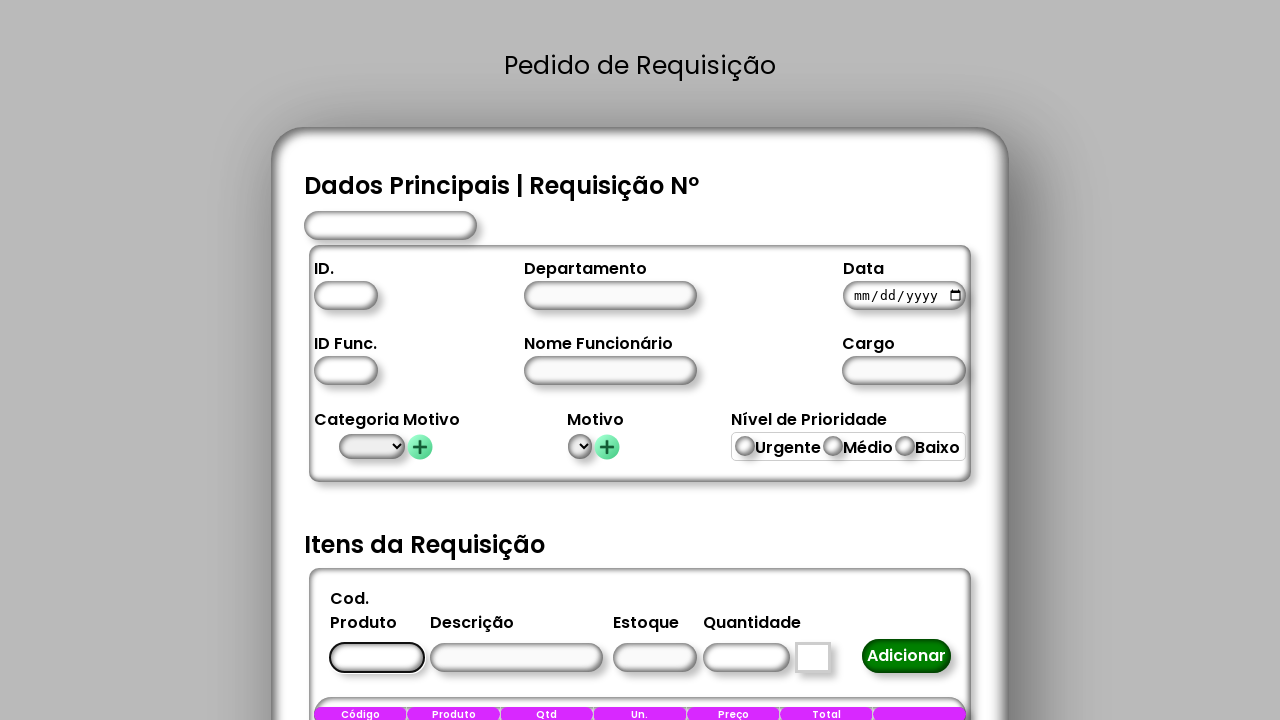

Filled product code field with '1' on #CodigoProduto
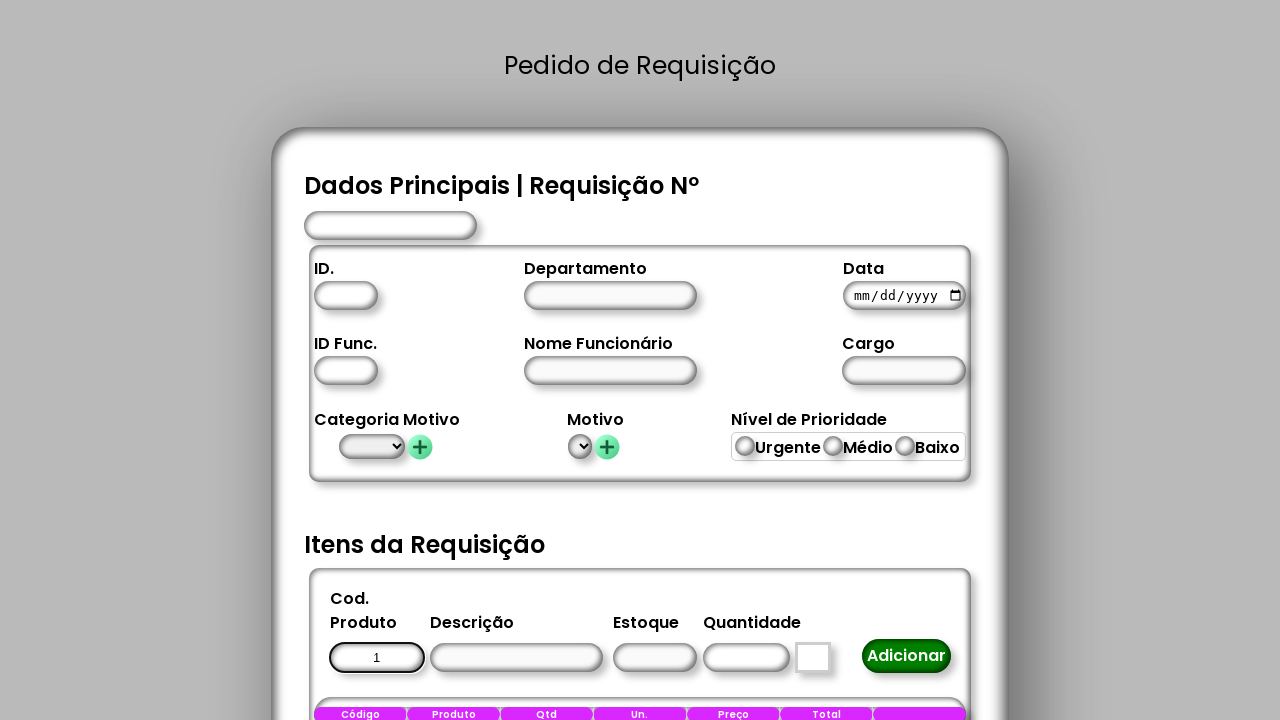

Stock level indicator element loaded
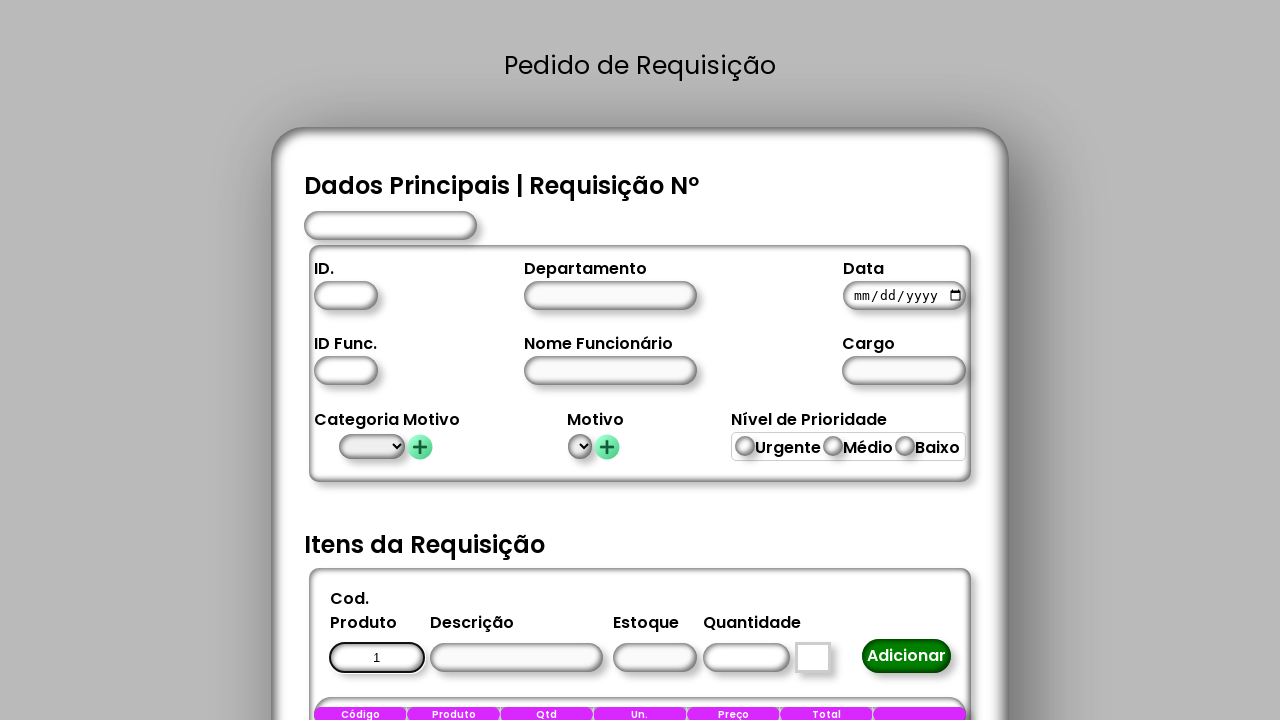

Stock status element loaded and verified
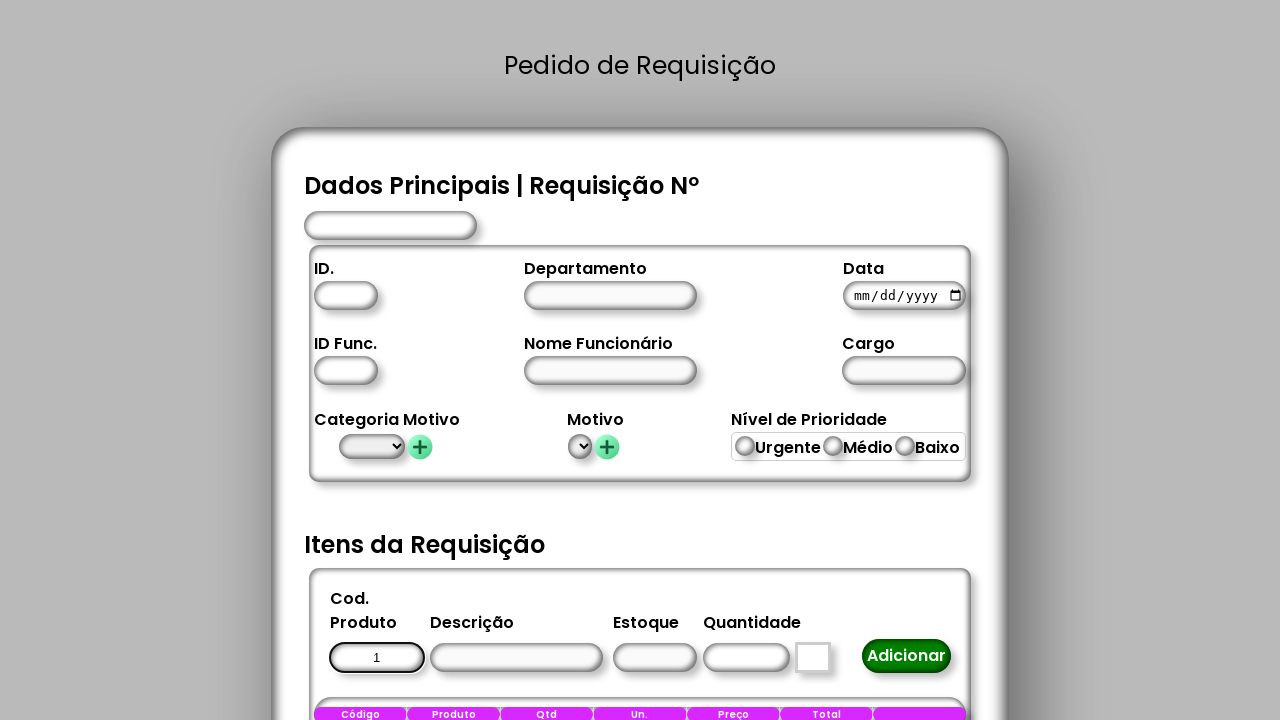

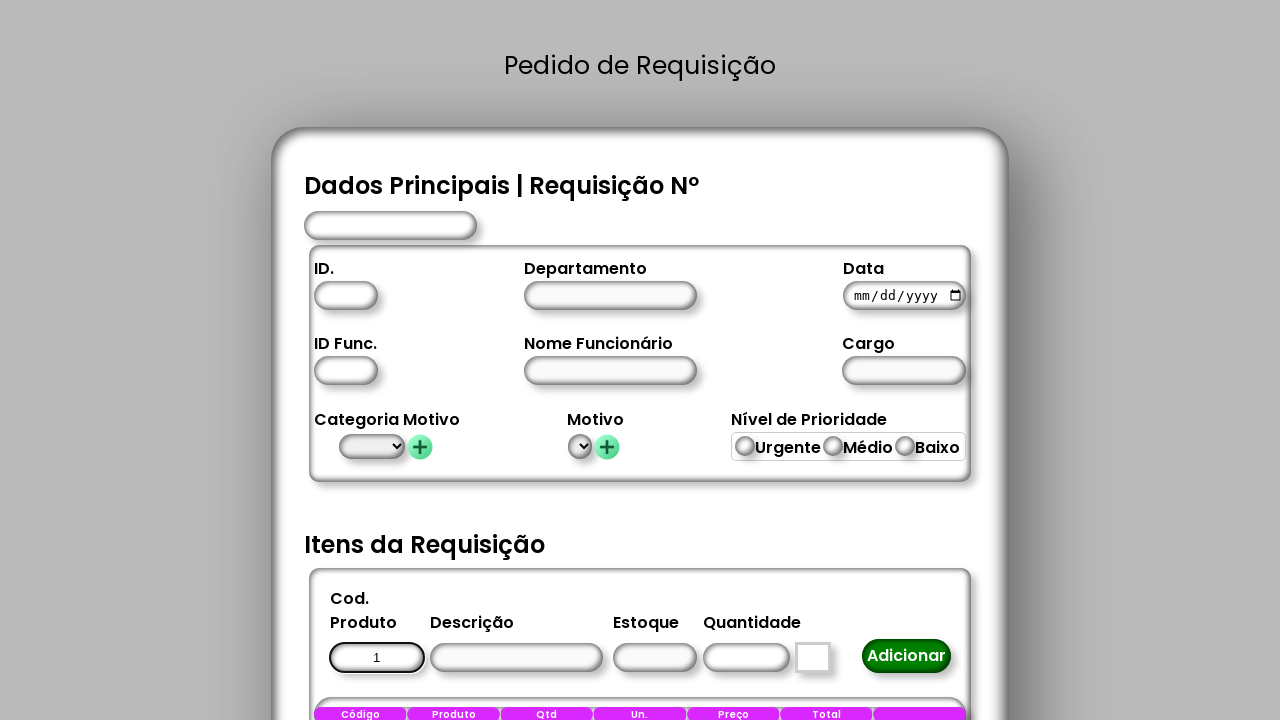